Waits for price to decrease to $100, then clicks Book button and solves a math captcha

Starting URL: http://suninjuly.github.io/explicit_wait2.html

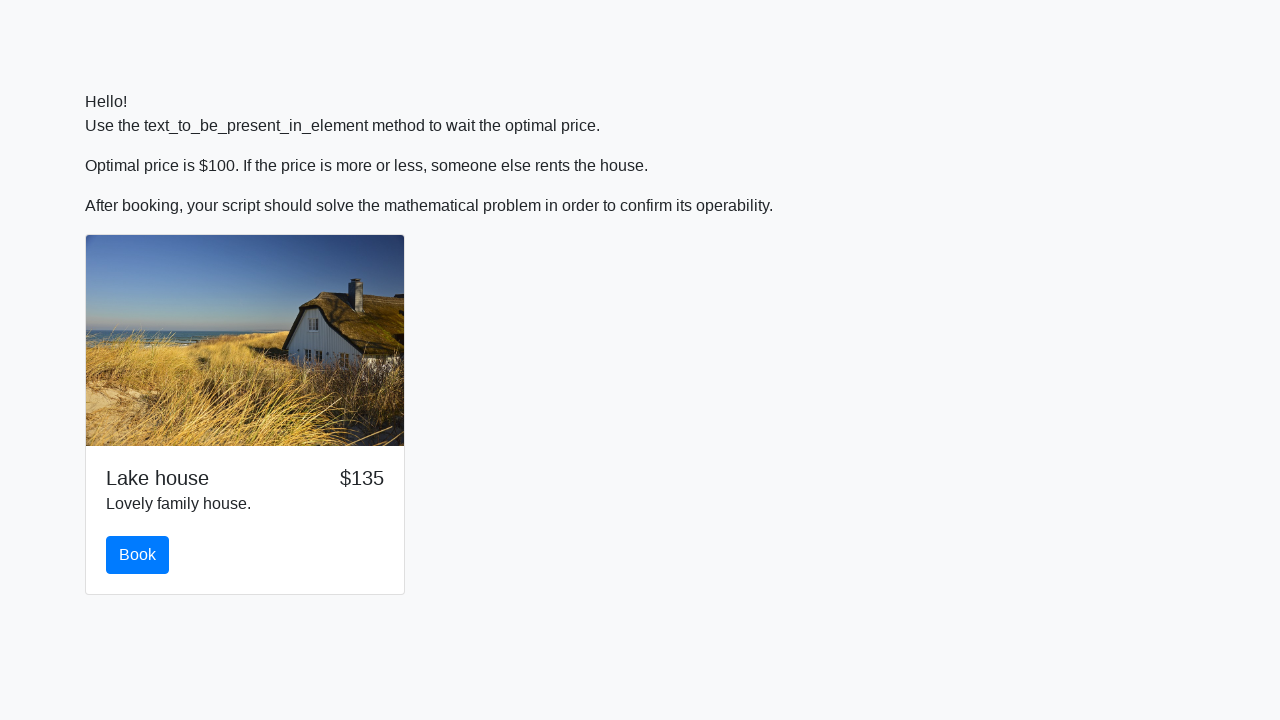

Price element became visible
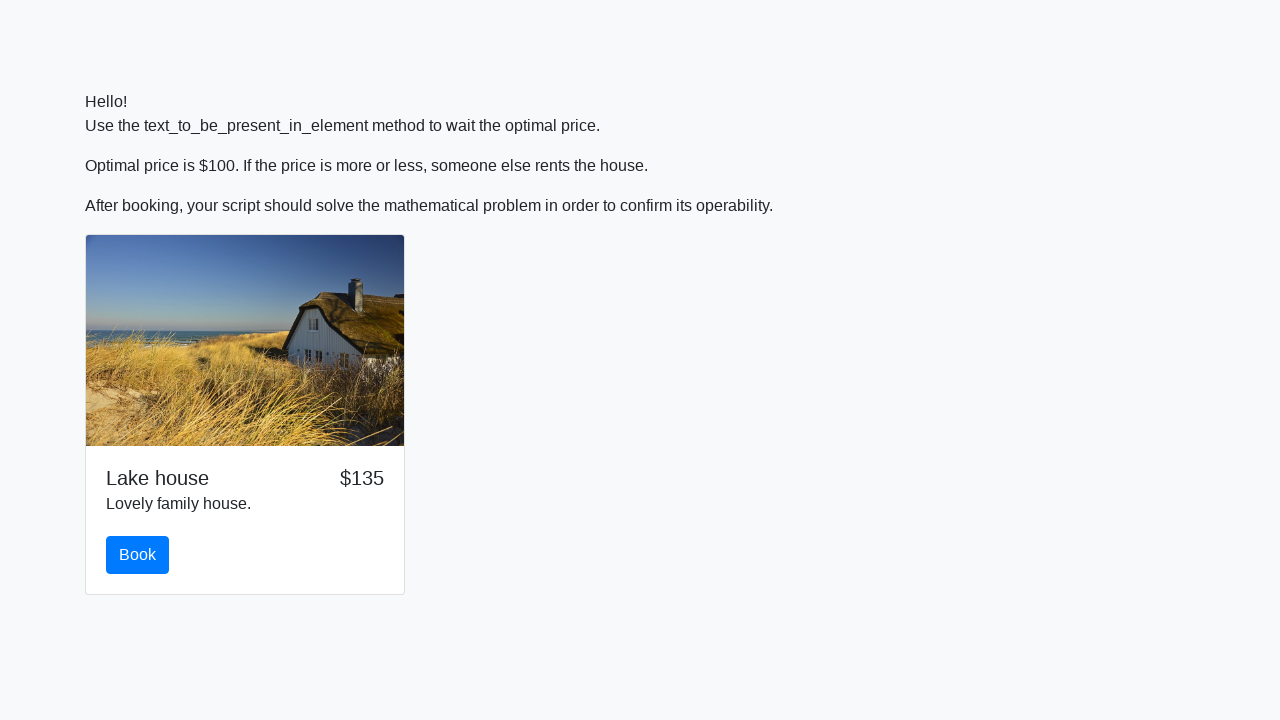

Price decreased to $100
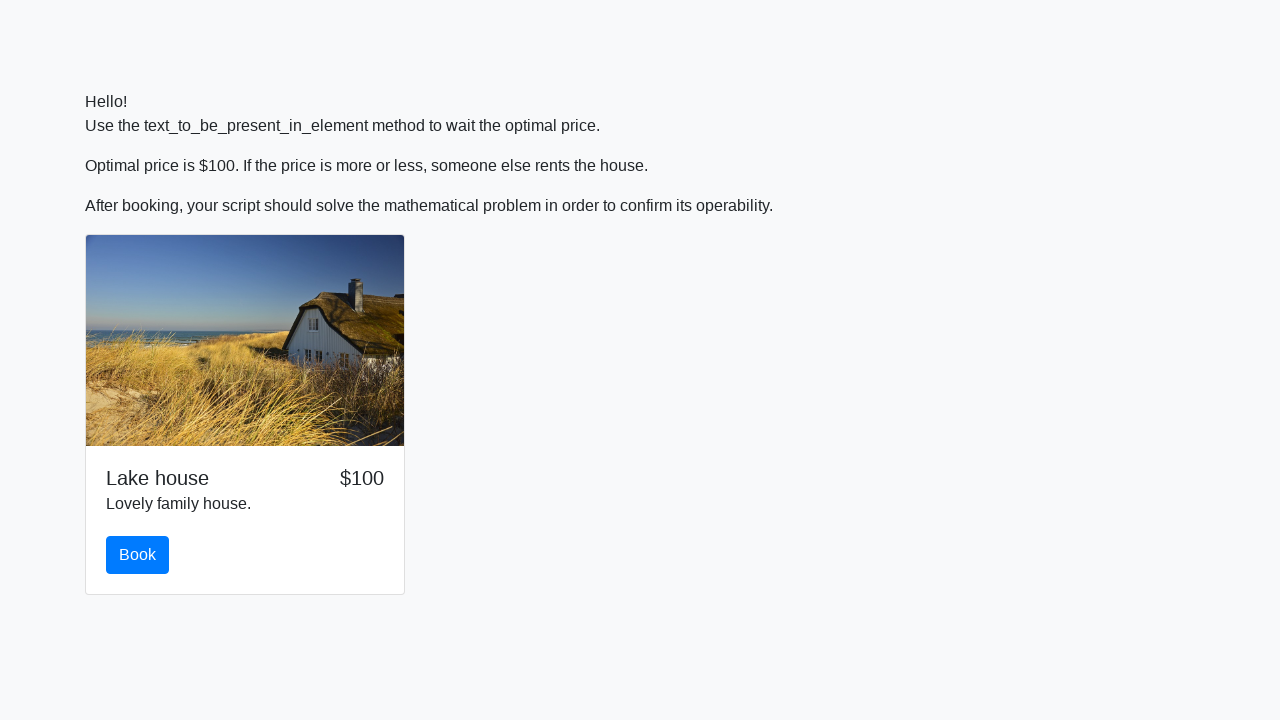

Clicked Book button at (138, 555) on button.btn
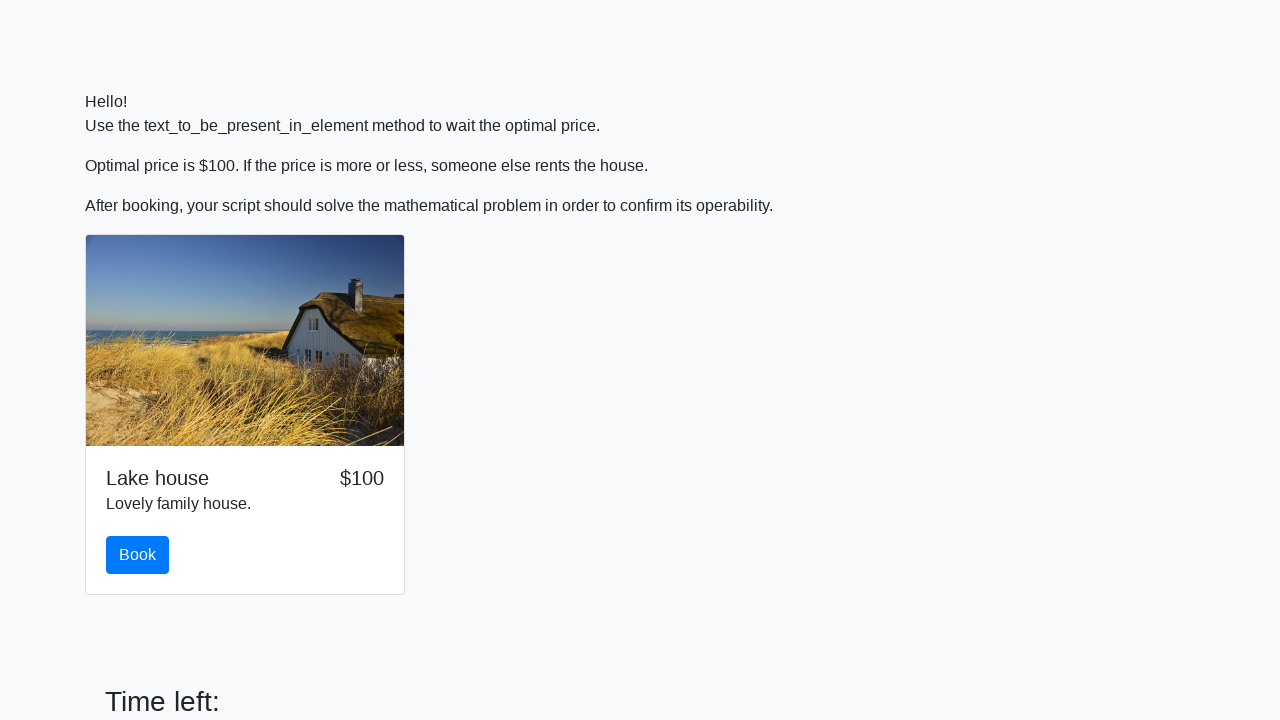

Read x value from input_value field: 496
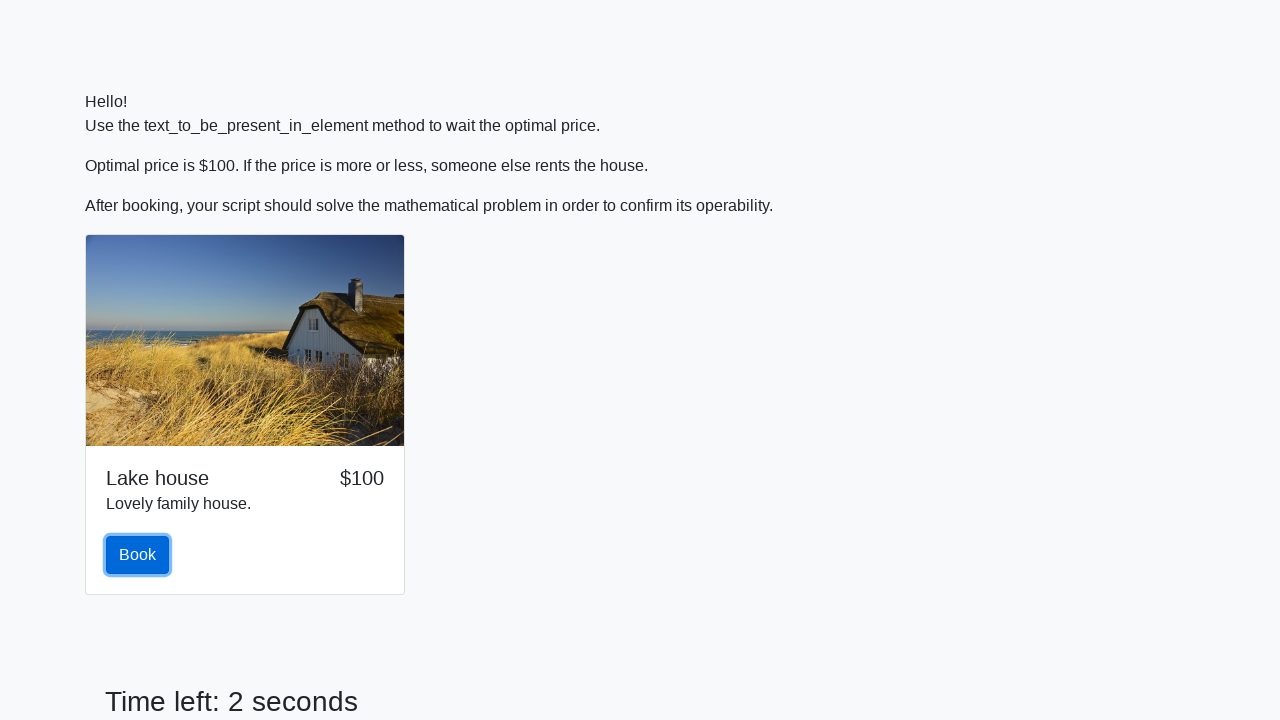

Calculated math captcha answer: 1.4719488352935506
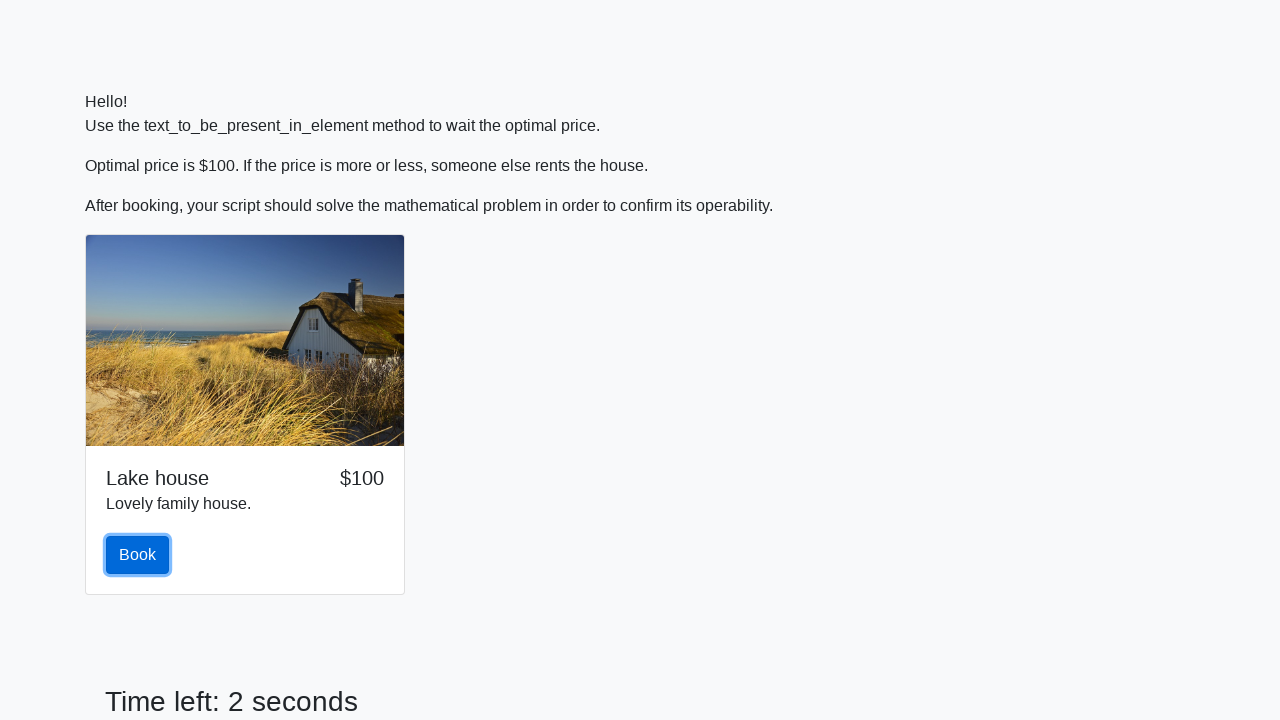

Filled answer field with calculated value: 1.4719488352935506 on #answer
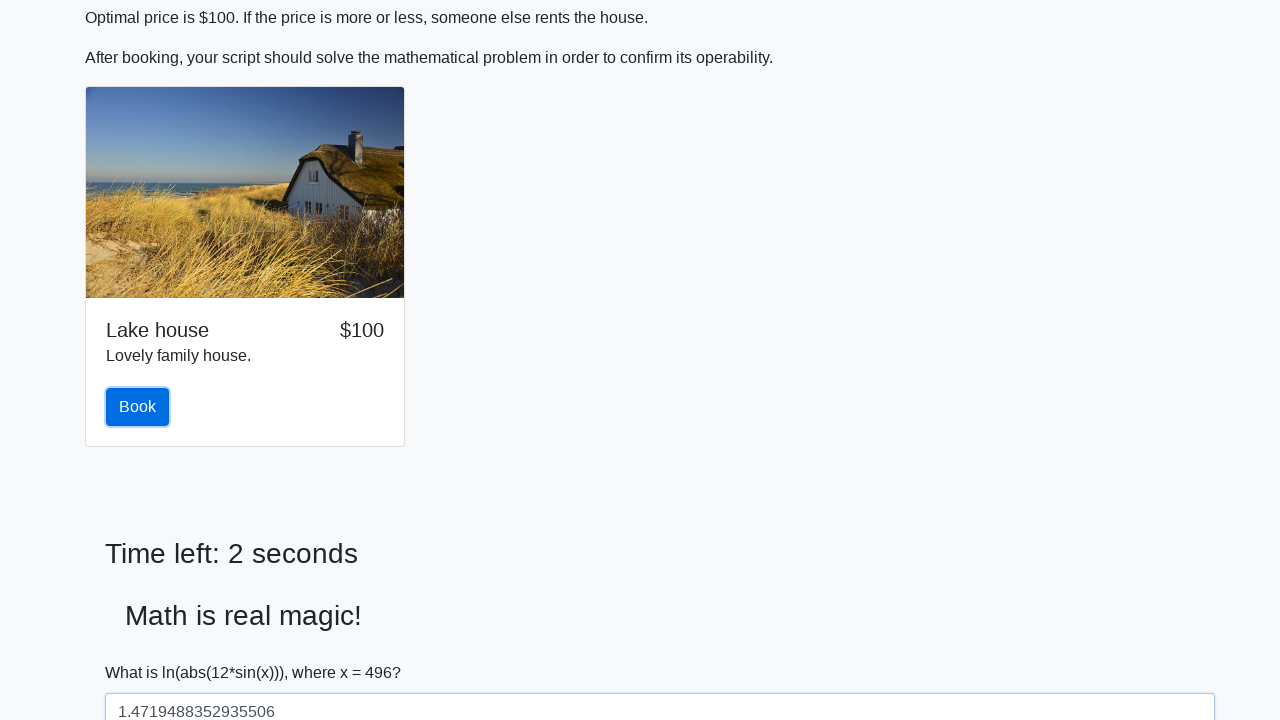

Clicked solve button to submit captcha at (143, 651) on #solve
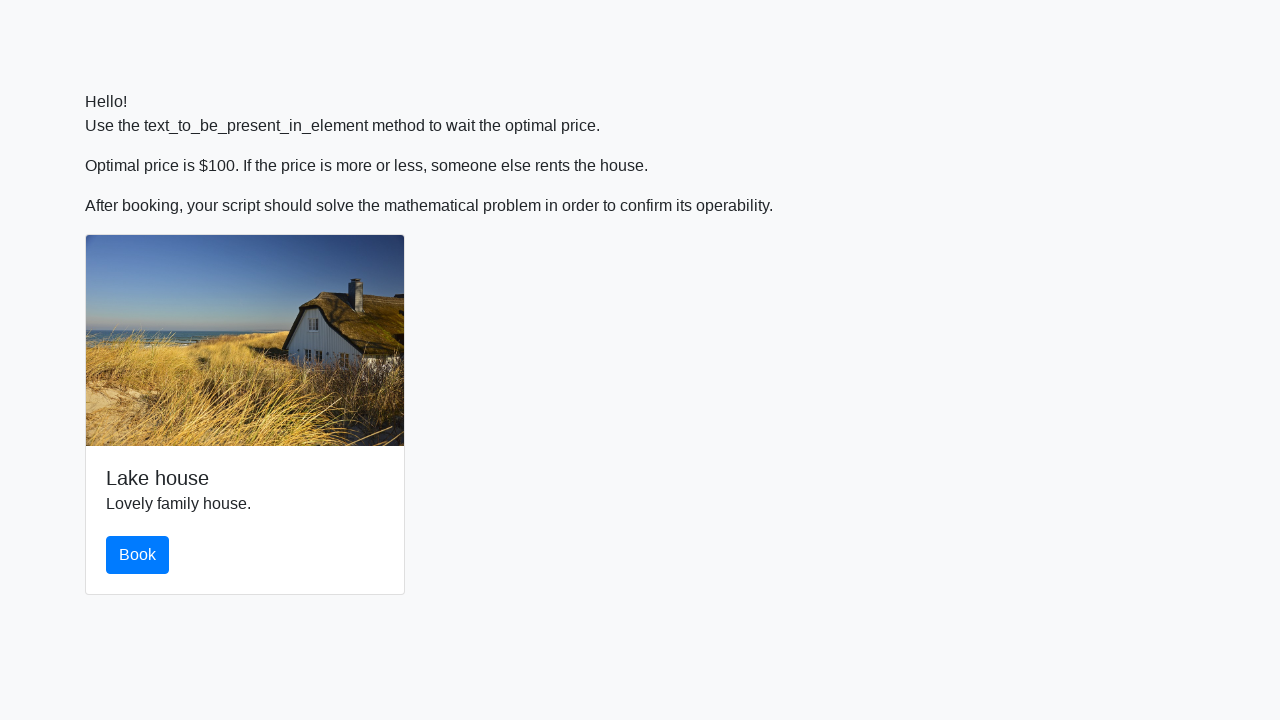

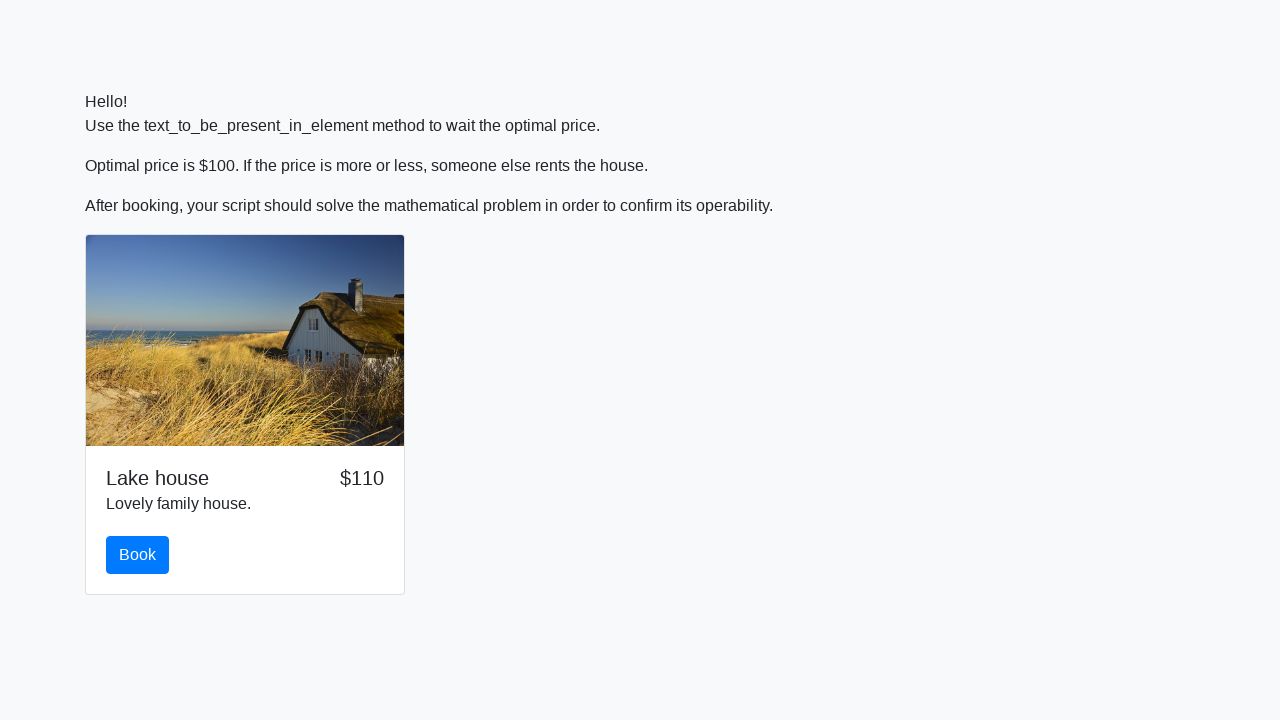